Tests drag and drop functionality on the jQuery UI demo page by dragging an element and dropping it onto a target element within an iframe.

Starting URL: https://jqueryui.com/droppable/

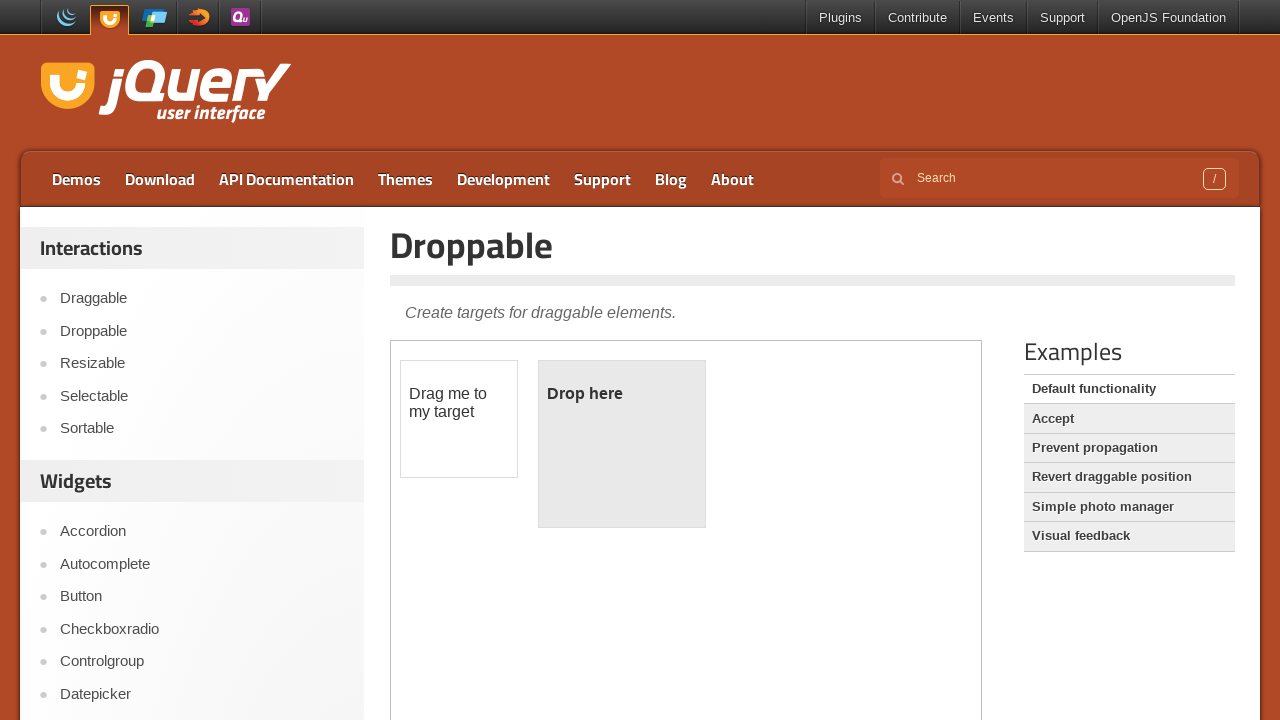

Located iframe containing drag and drop demo
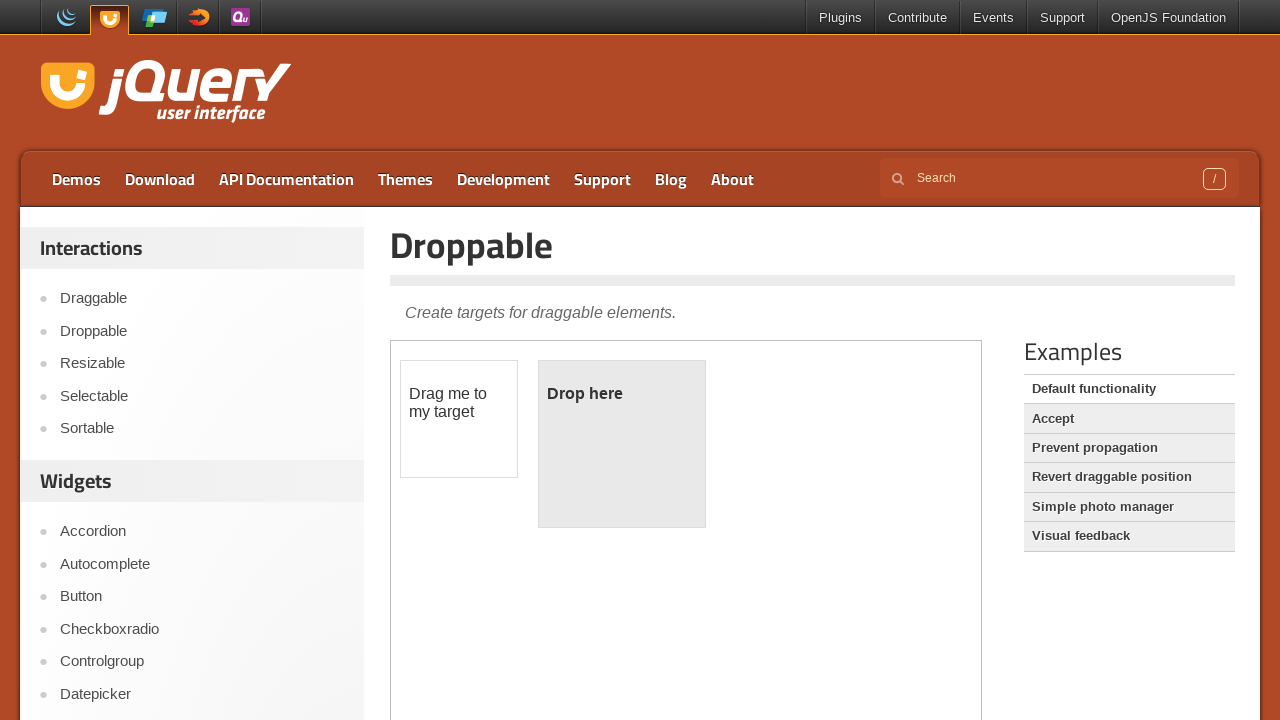

Located draggable element within iframe
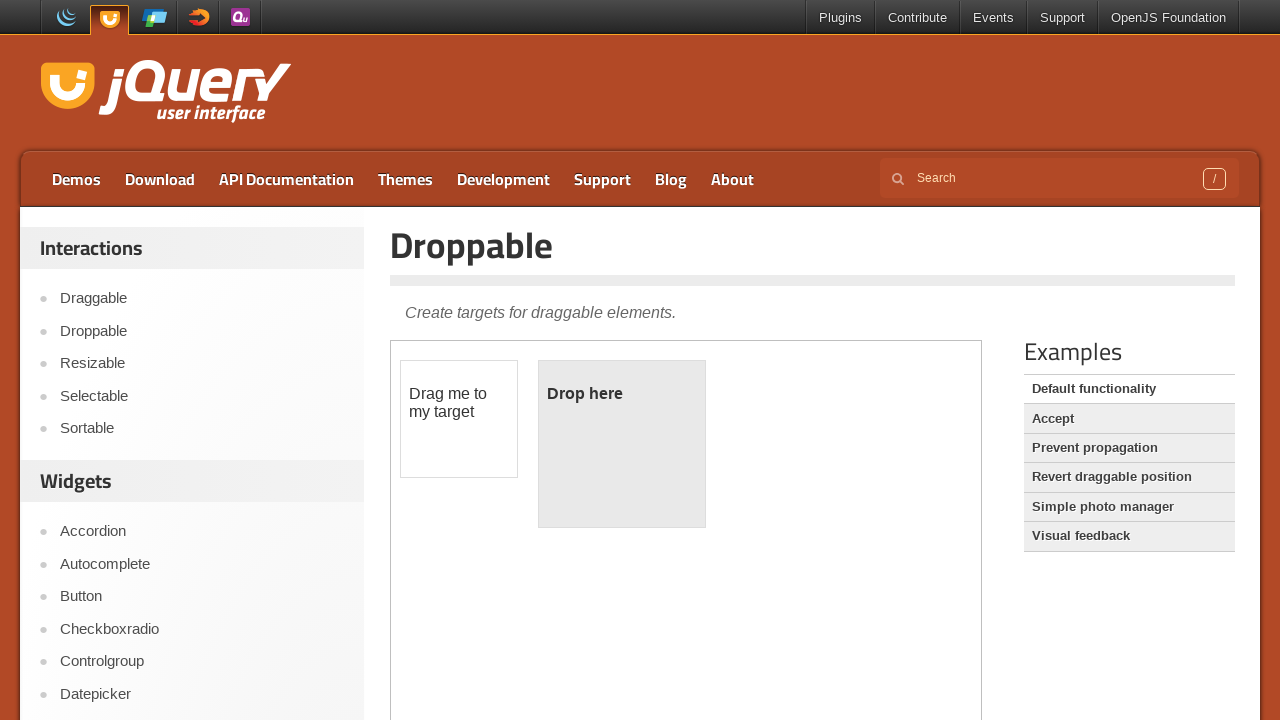

Located droppable target element within iframe
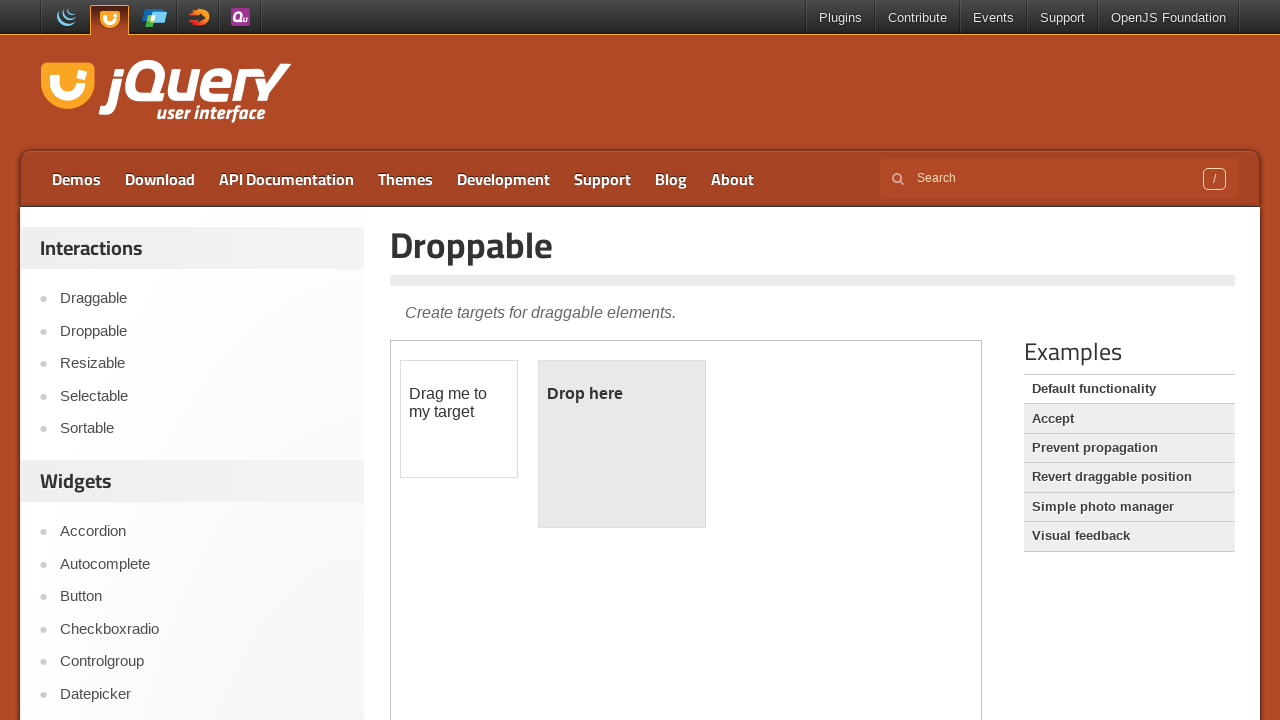

Dragged element and dropped it onto target at (622, 444)
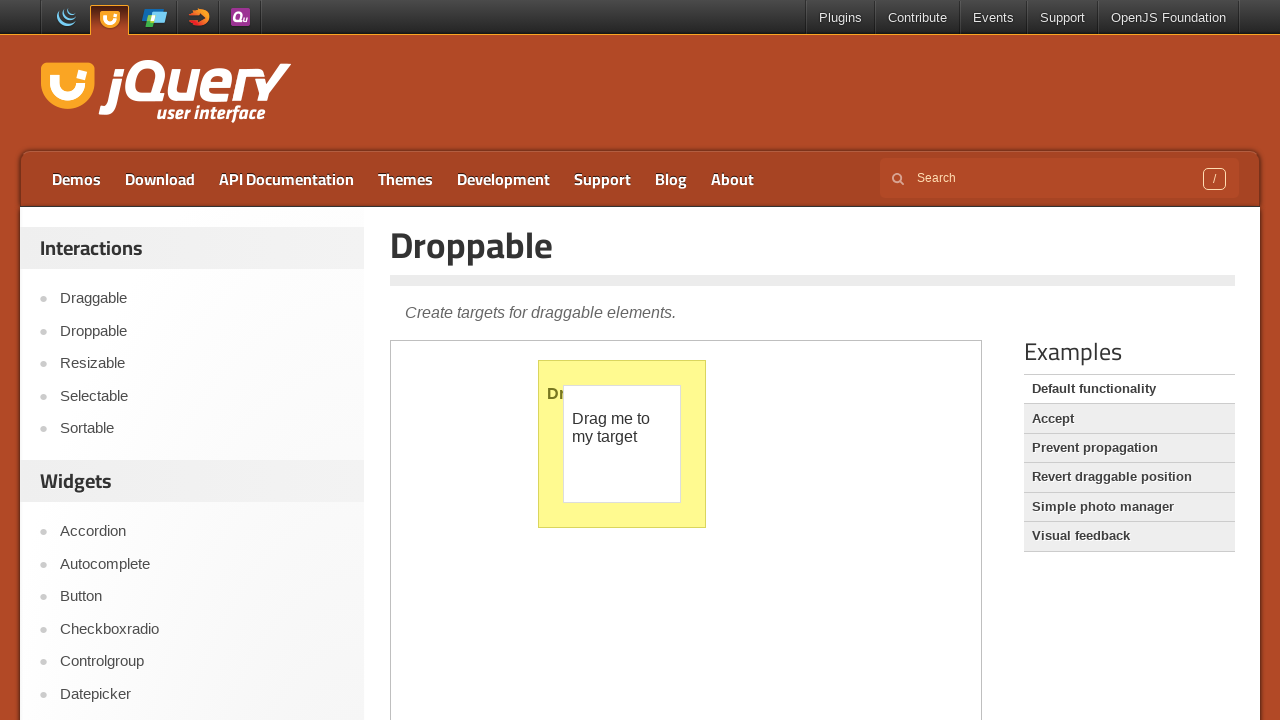

Verified drop was successful - 'Dropped!' text appeared
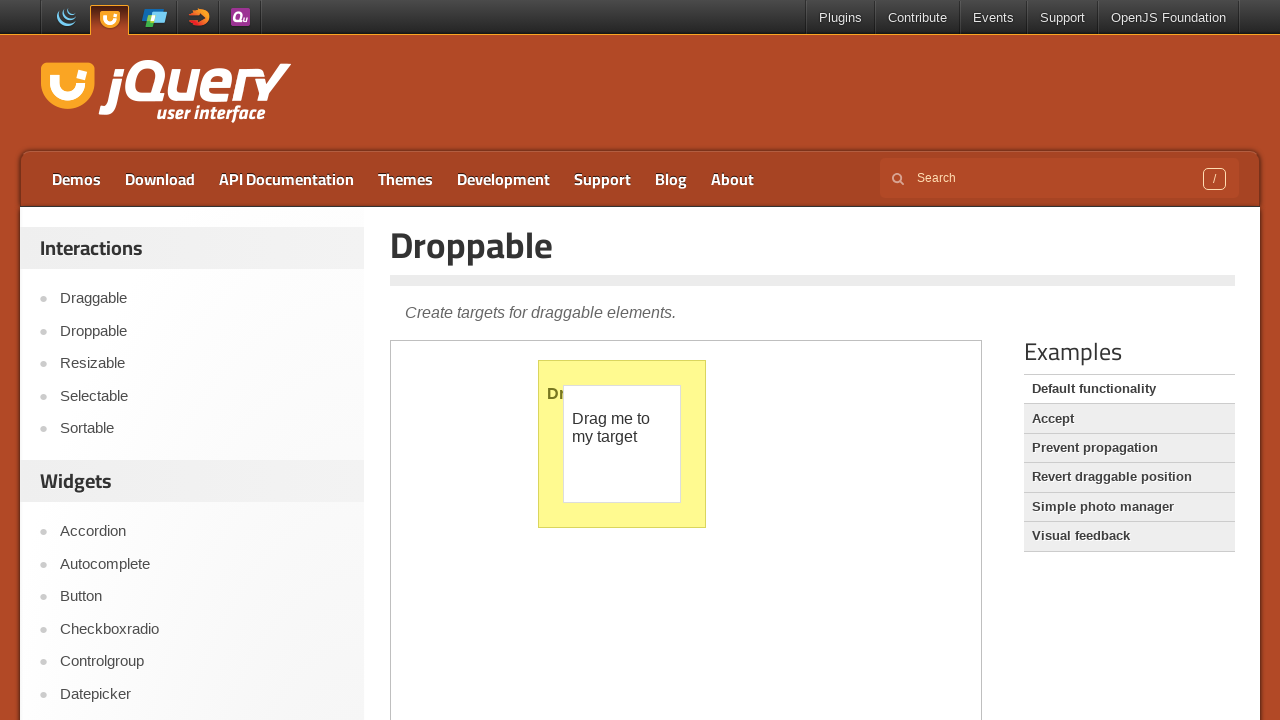

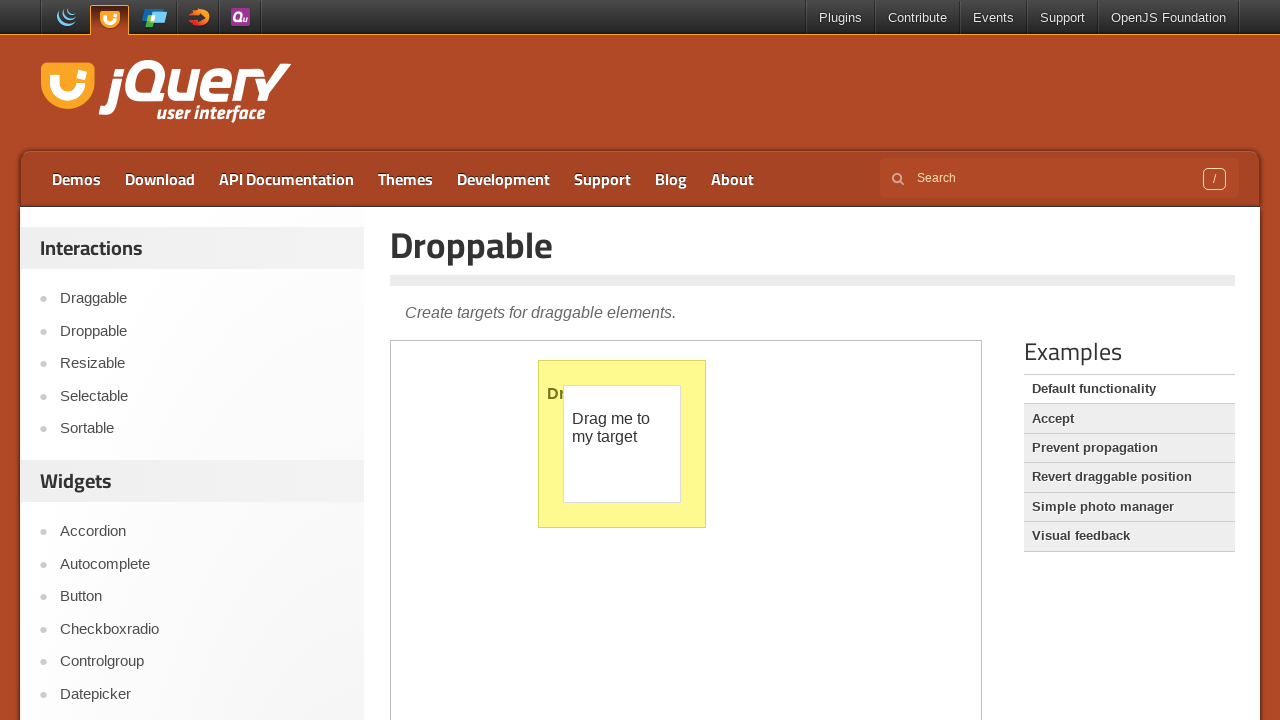